Tests radio button and checkbox interactions by selecting a radio button and toggling a checkbox on a form

Starting URL: https://trainingbypackt.github.io/Beginning-Selenium/lesson_3/activity_3_D-1.html

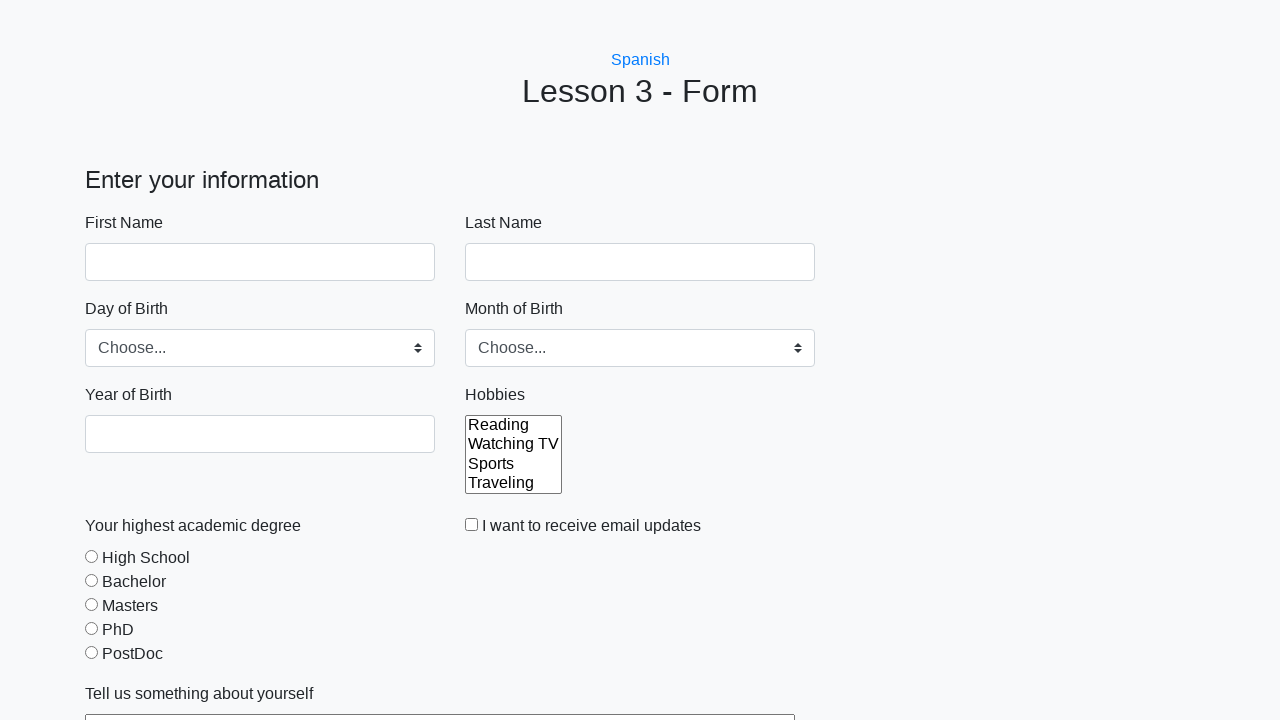

Navigated to RadioCheckBox test page
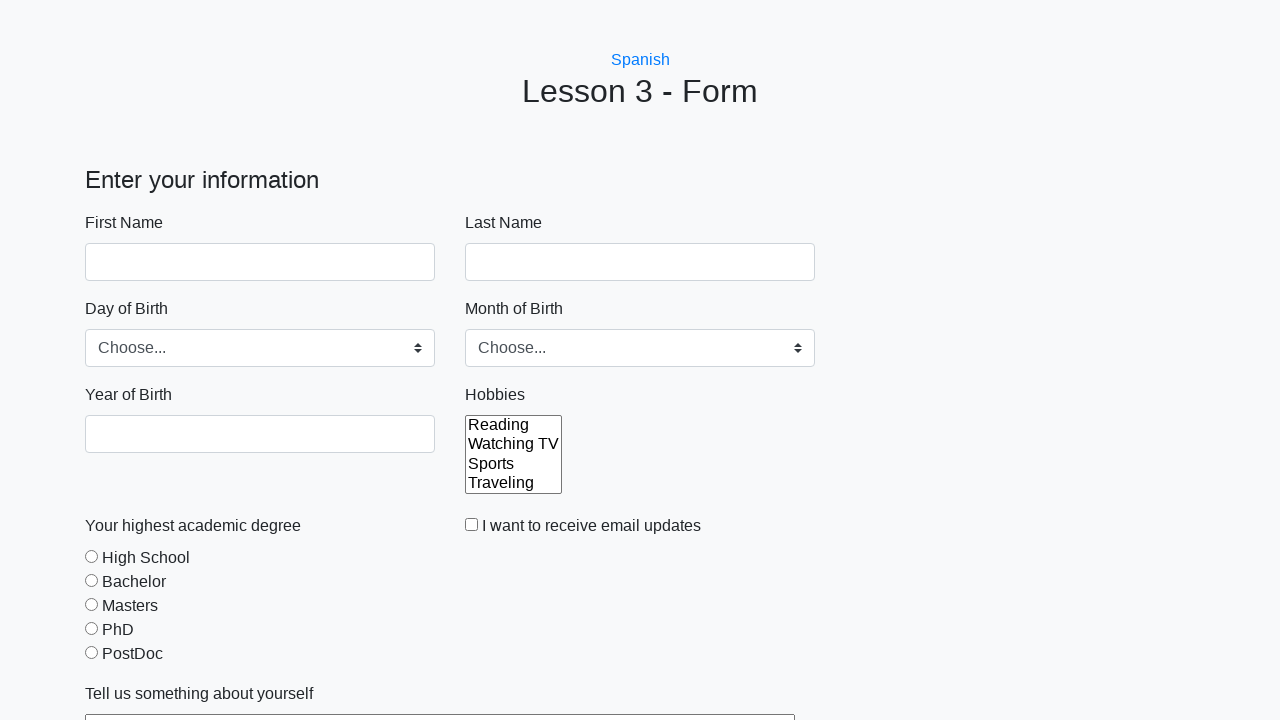

Located radio button with value 'masters'
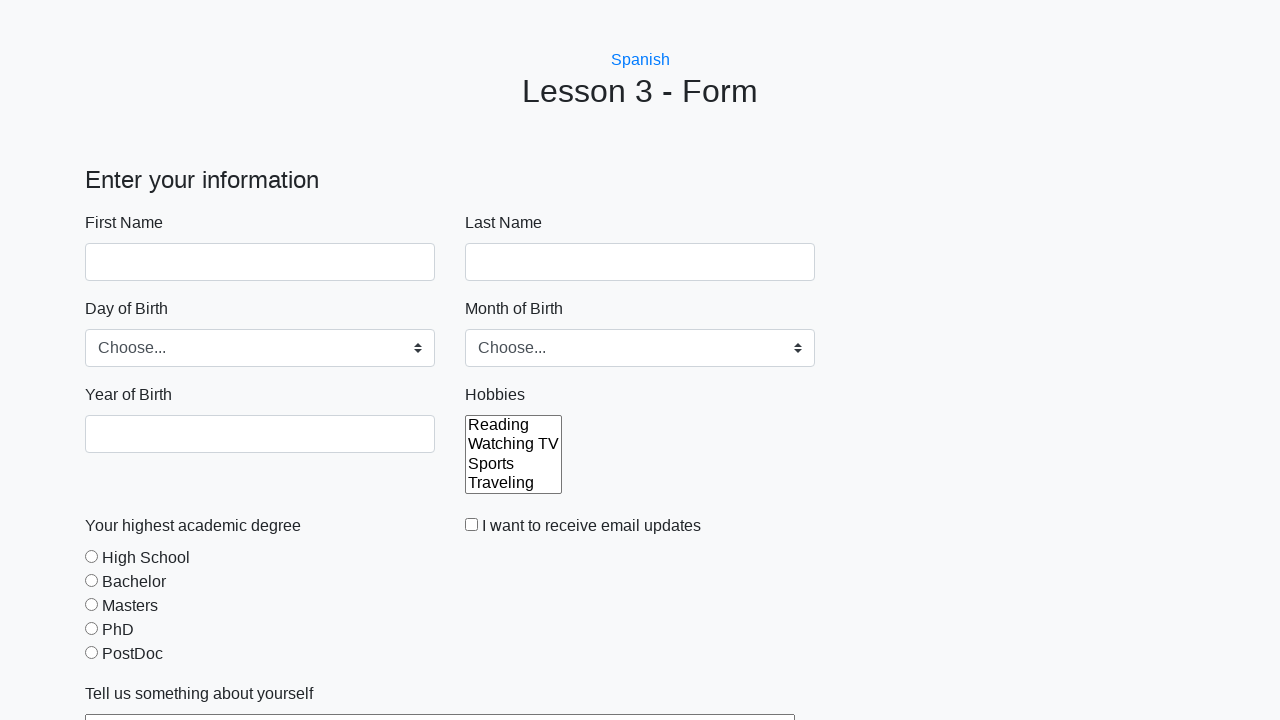

Verified radio button is visible and enabled
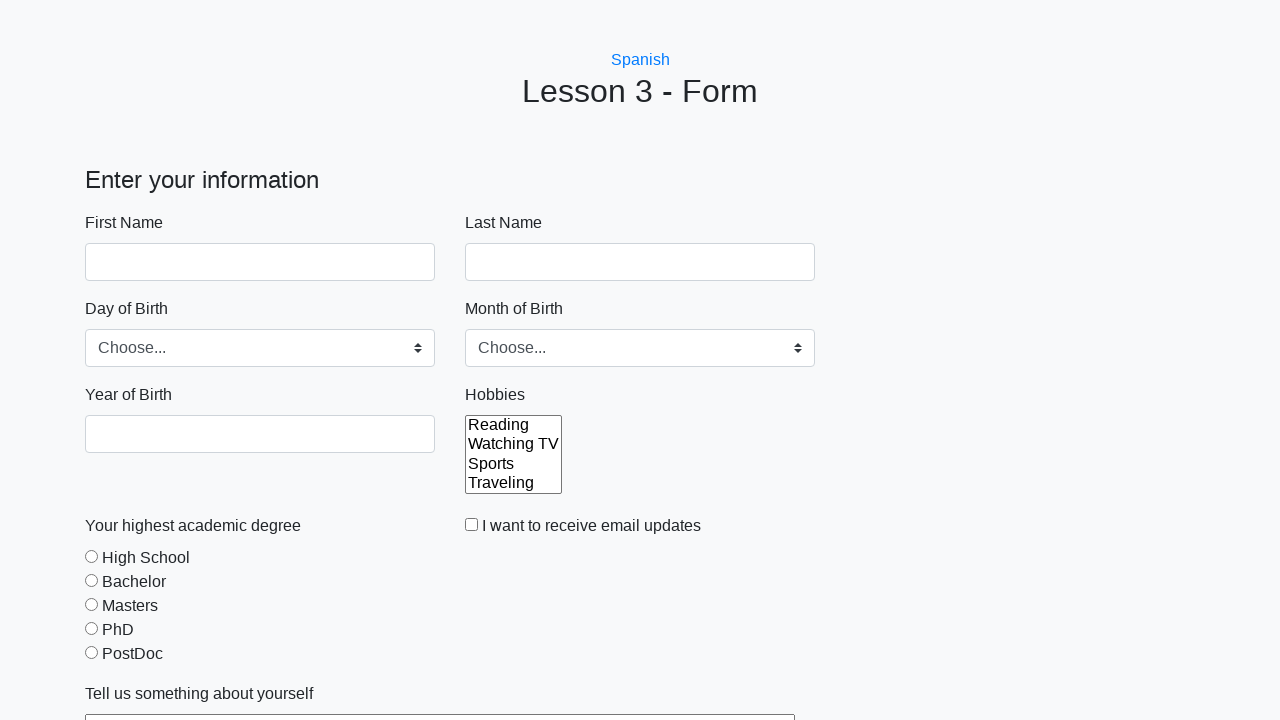

Clicked radio button to select 'masters' at (92, 604) on input[value='masters']
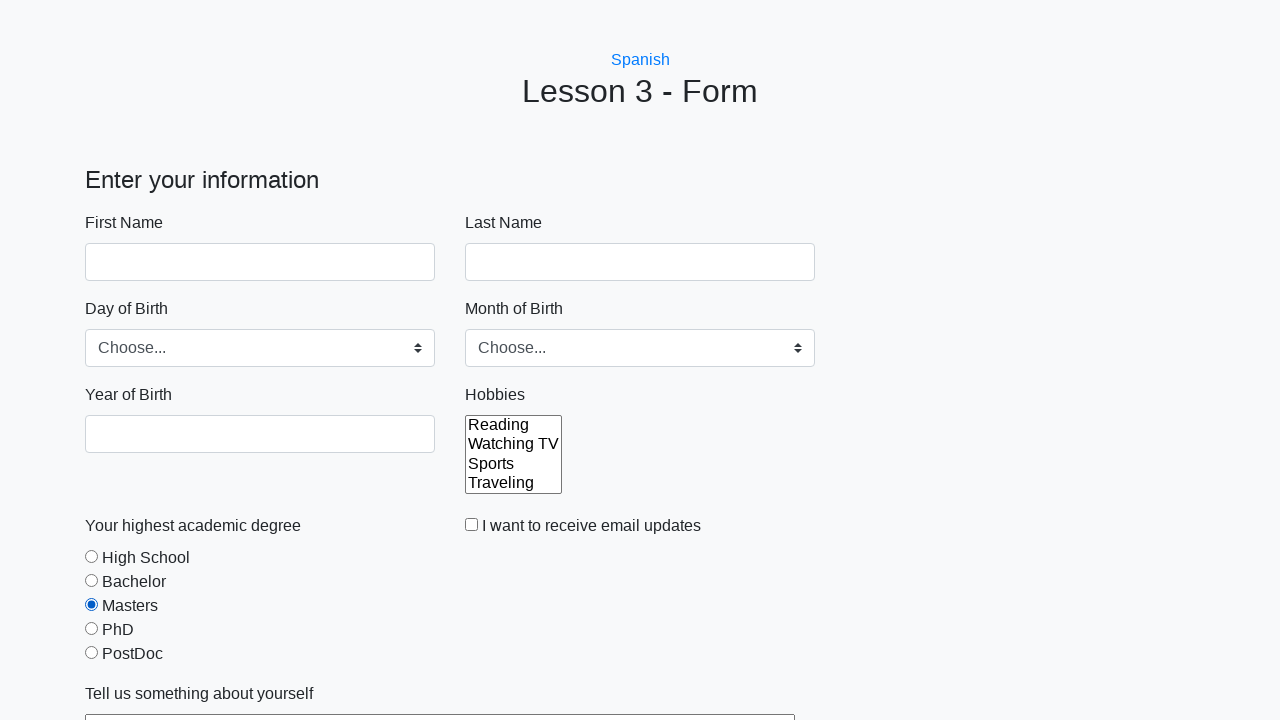

Located checkbox with value 'receiveEmails'
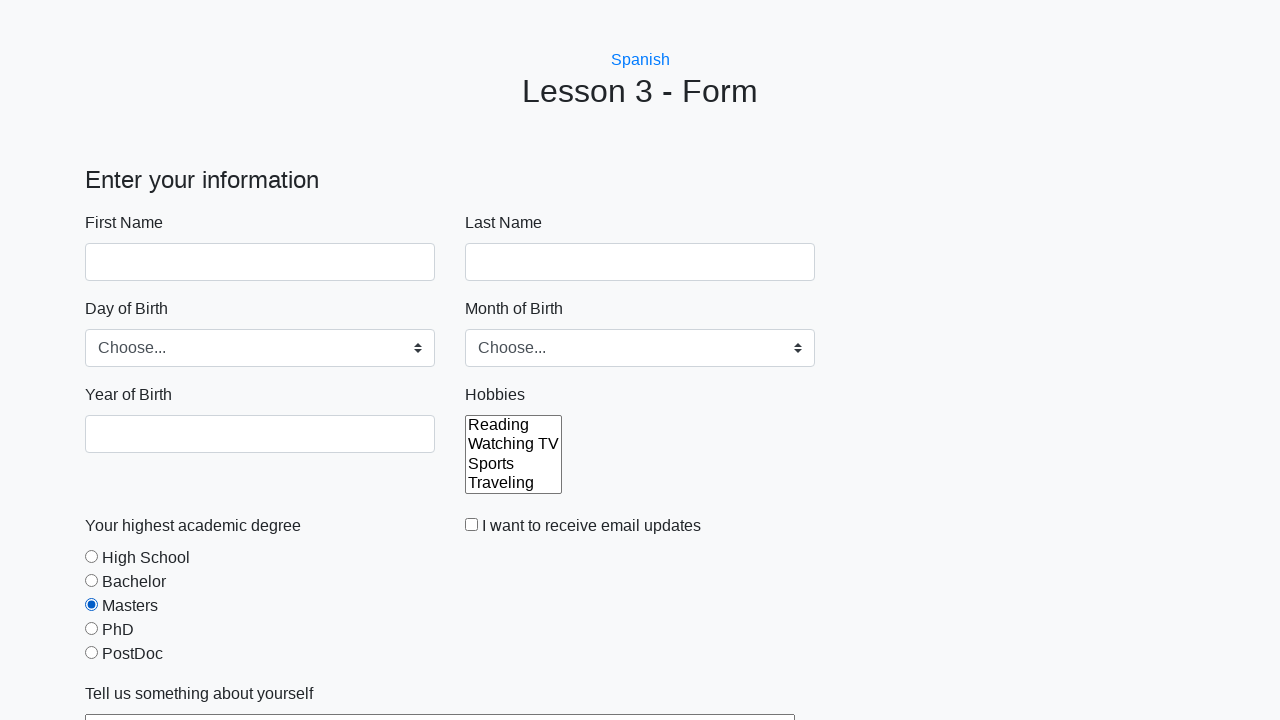

Verified checkbox is visible and enabled
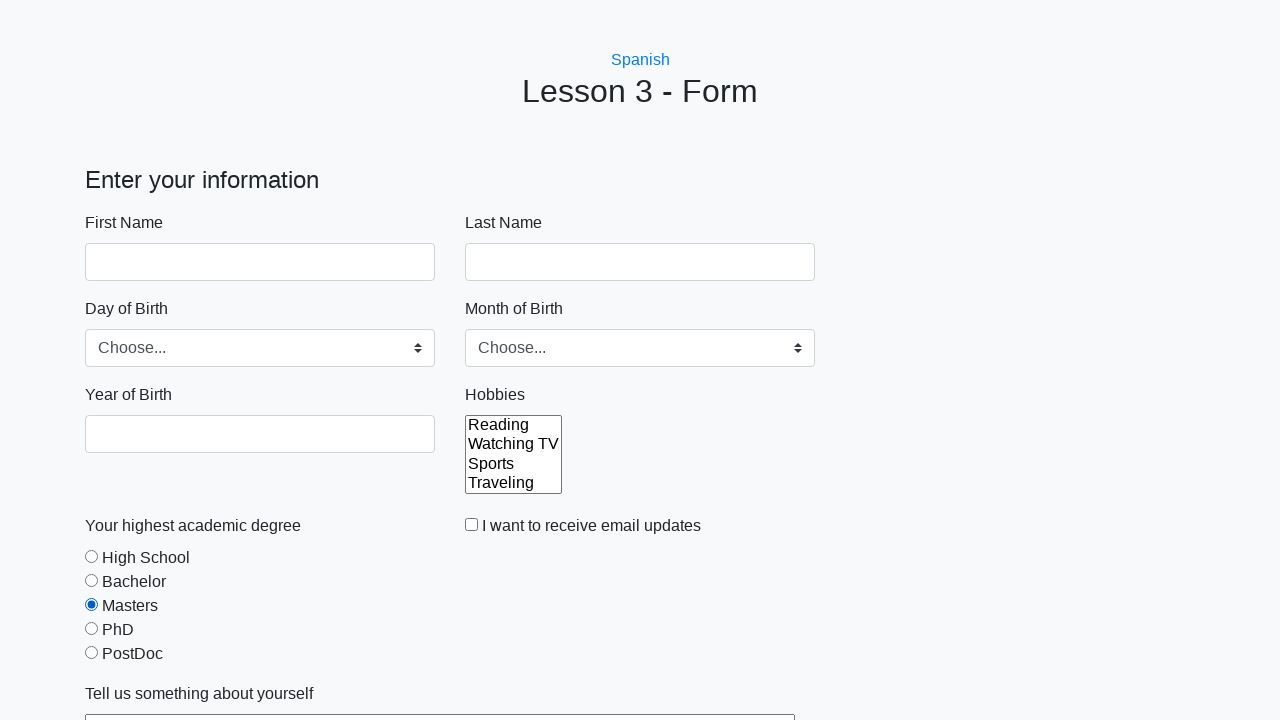

Clicked checkbox to select 'receiveEmails' at (472, 524) on input[value='receiveEmails']
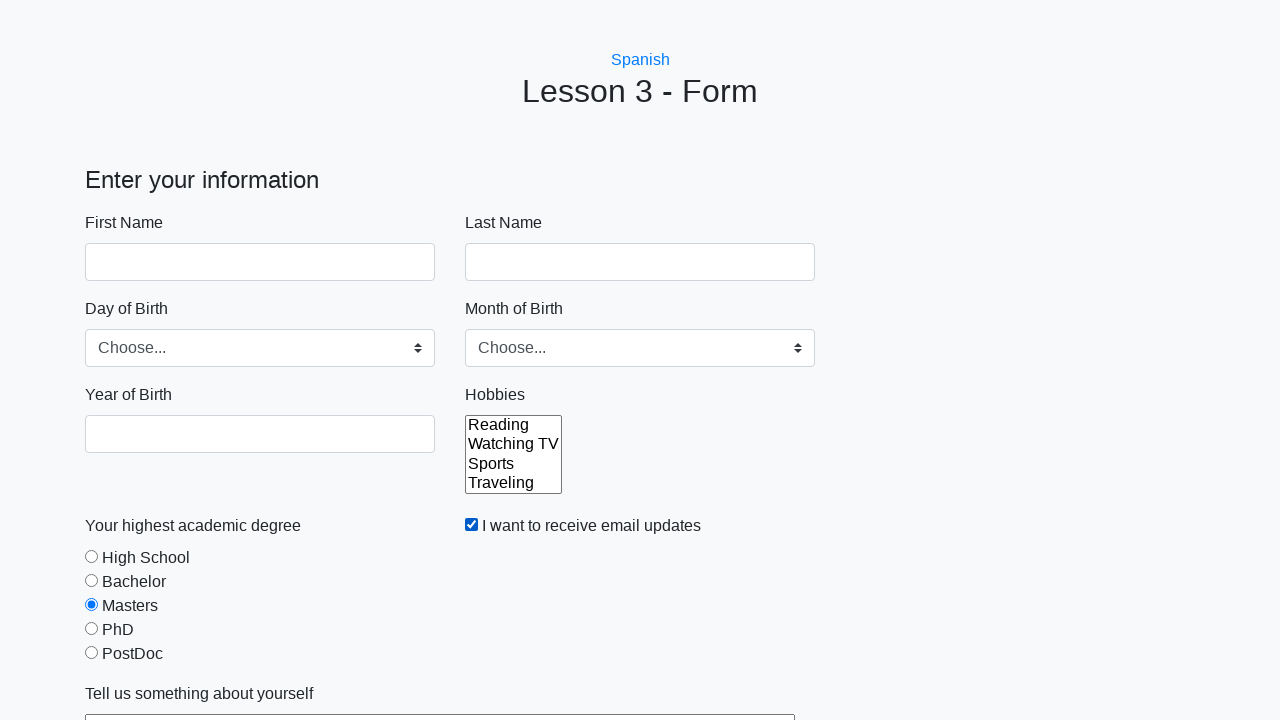

Clicked checkbox again to unselect 'receiveEmails' at (472, 524) on input[value='receiveEmails']
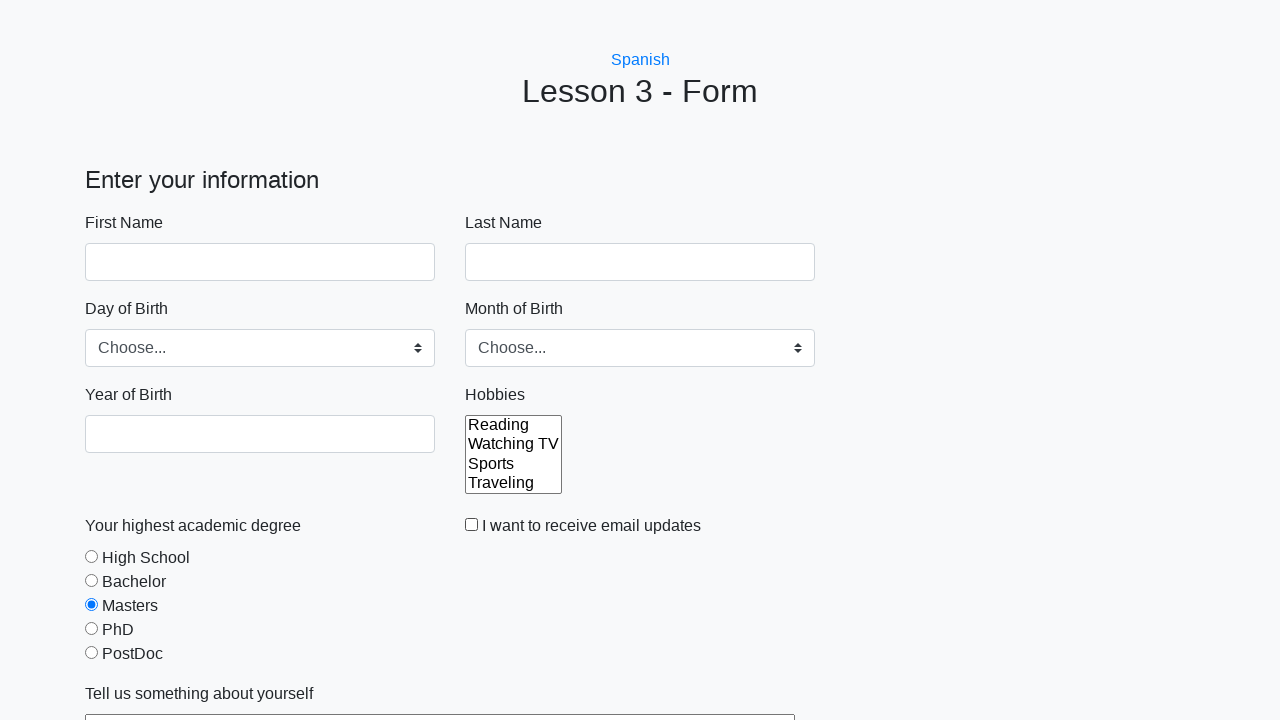

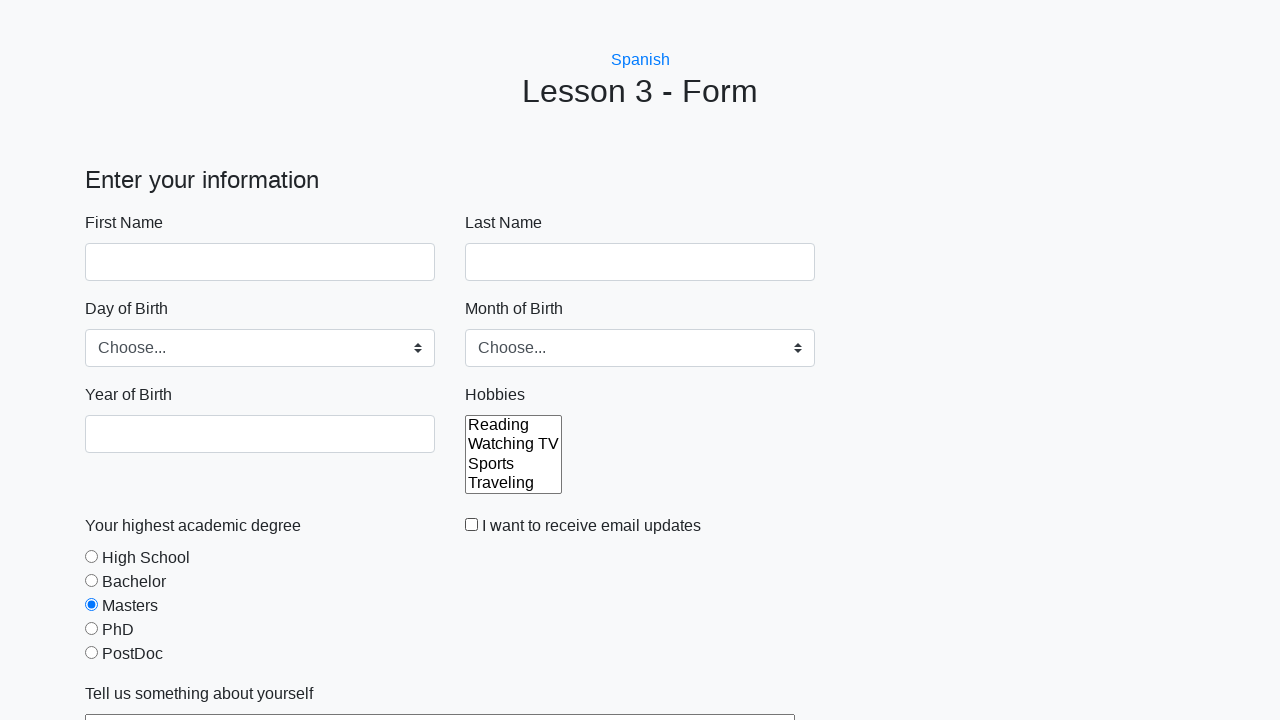